Tests form interaction by reading a custom attribute from an element, calculating a mathematical result, filling in the answer, checking a checkbox, selecting a radio button, and submitting the form.

Starting URL: http://suninjuly.github.io/get_attribute.html

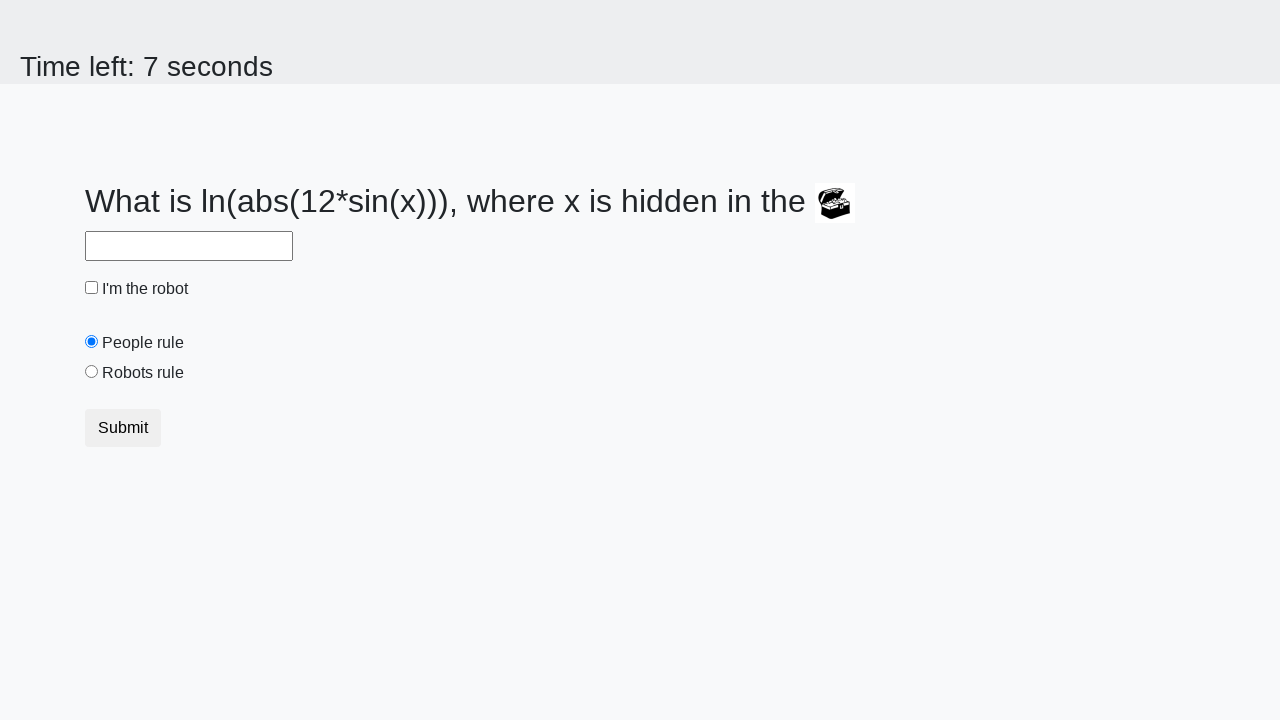

Retrieved custom 'valuex' attribute from treasure element
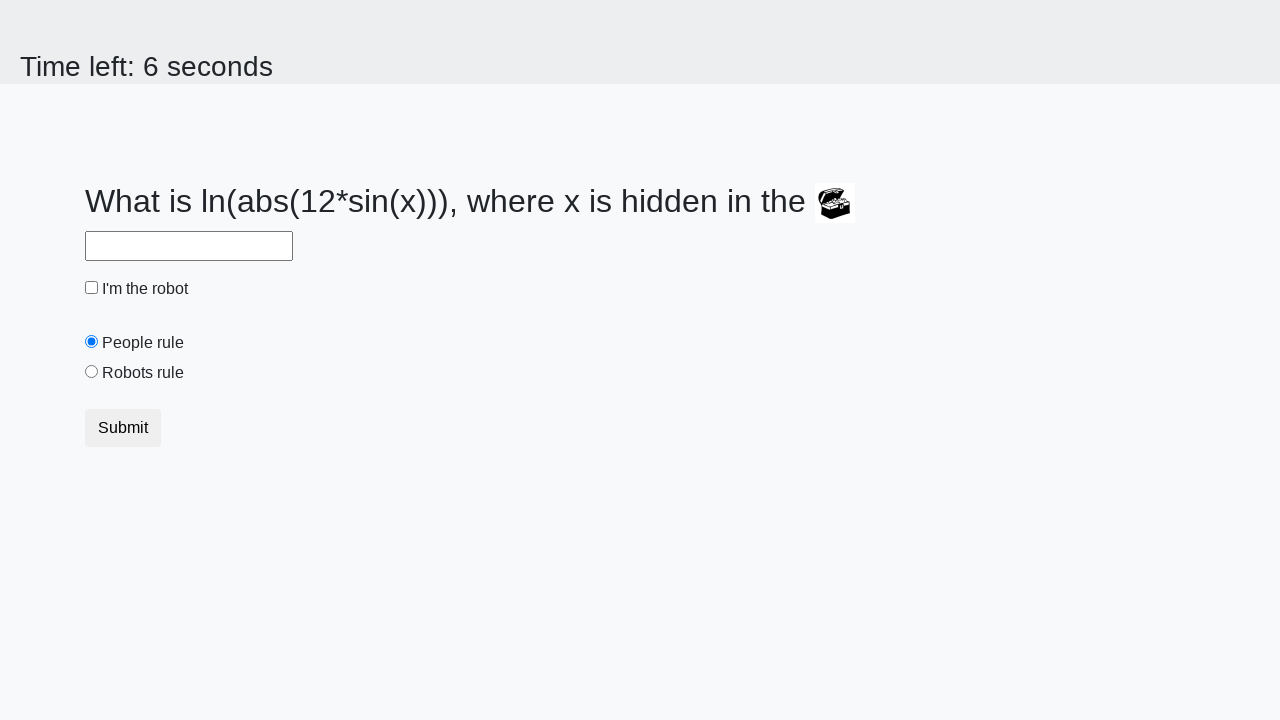

Calculated mathematical result using formula log(|12*sin(y)|)
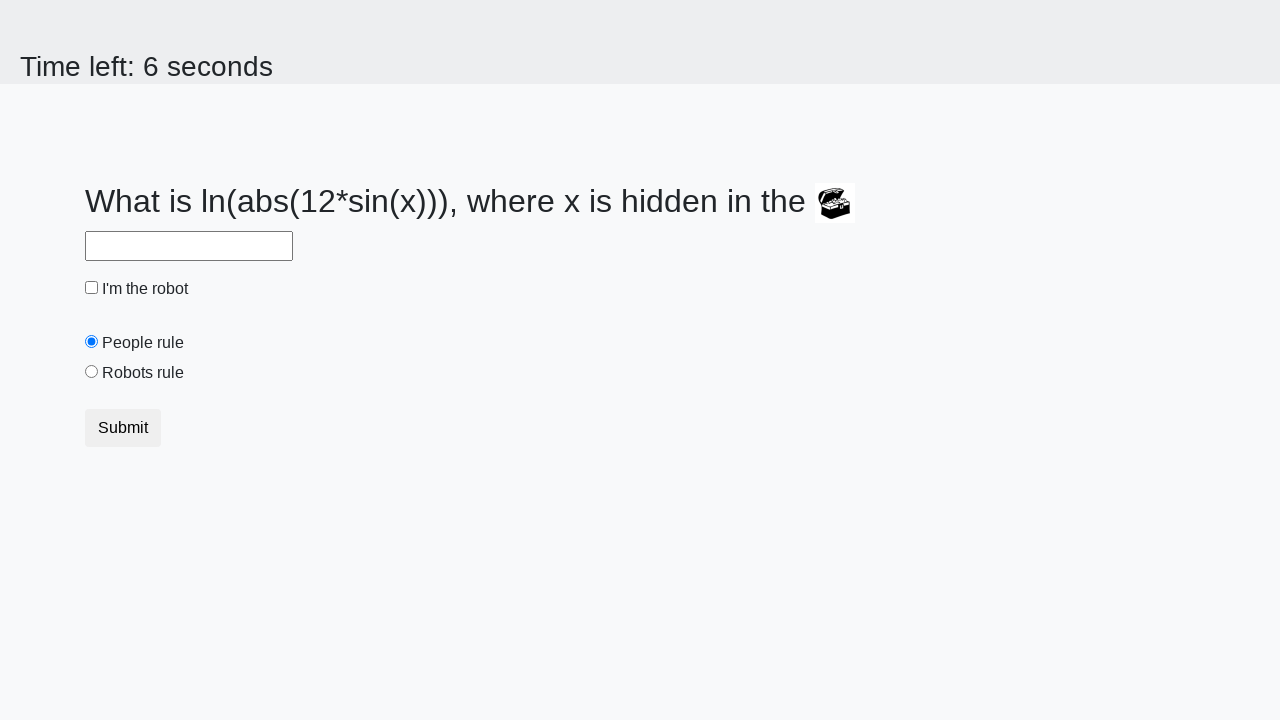

Filled answer field with calculated value on #answer
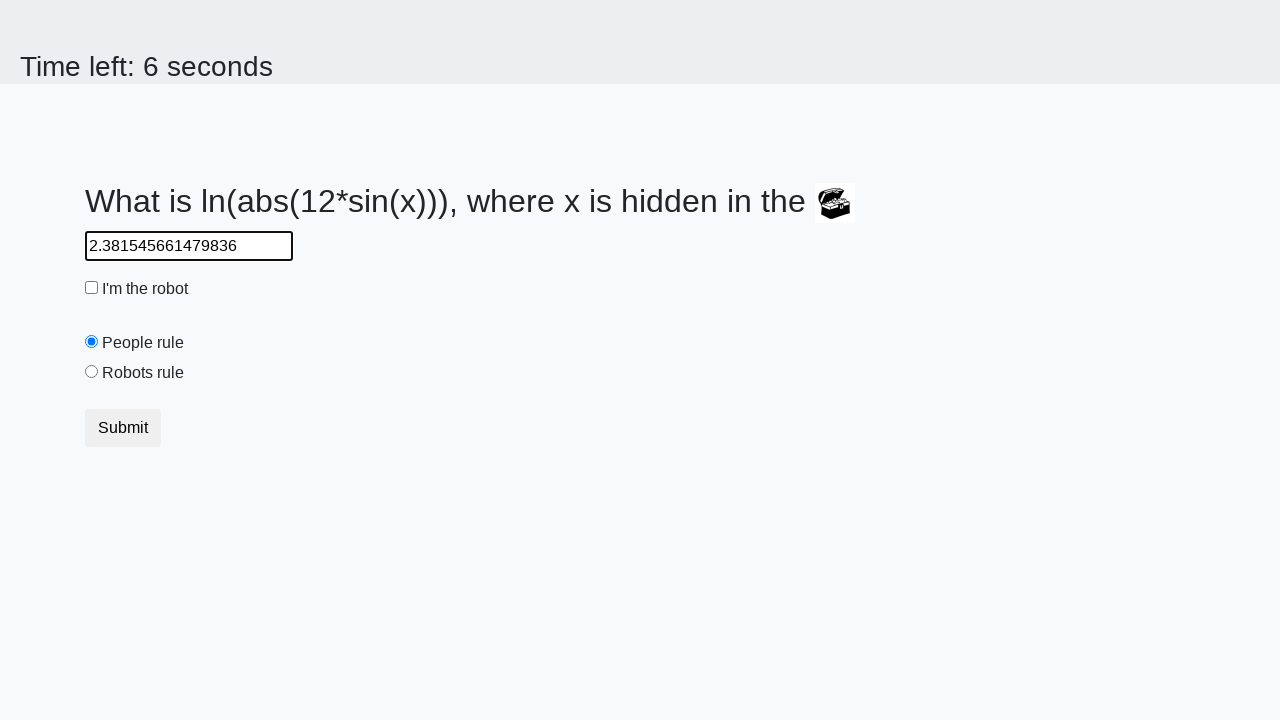

Checked the robot checkbox at (92, 288) on #robotCheckbox
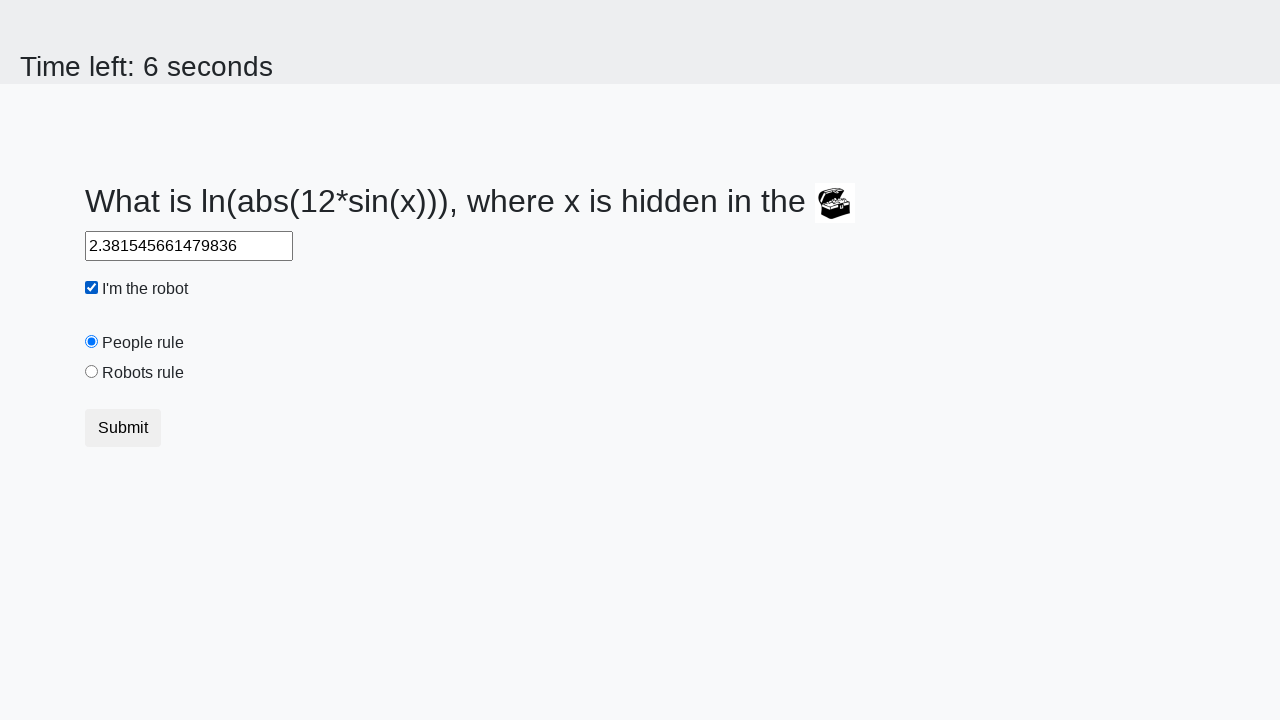

Selected the robots rule radio button at (92, 372) on #robotsRule
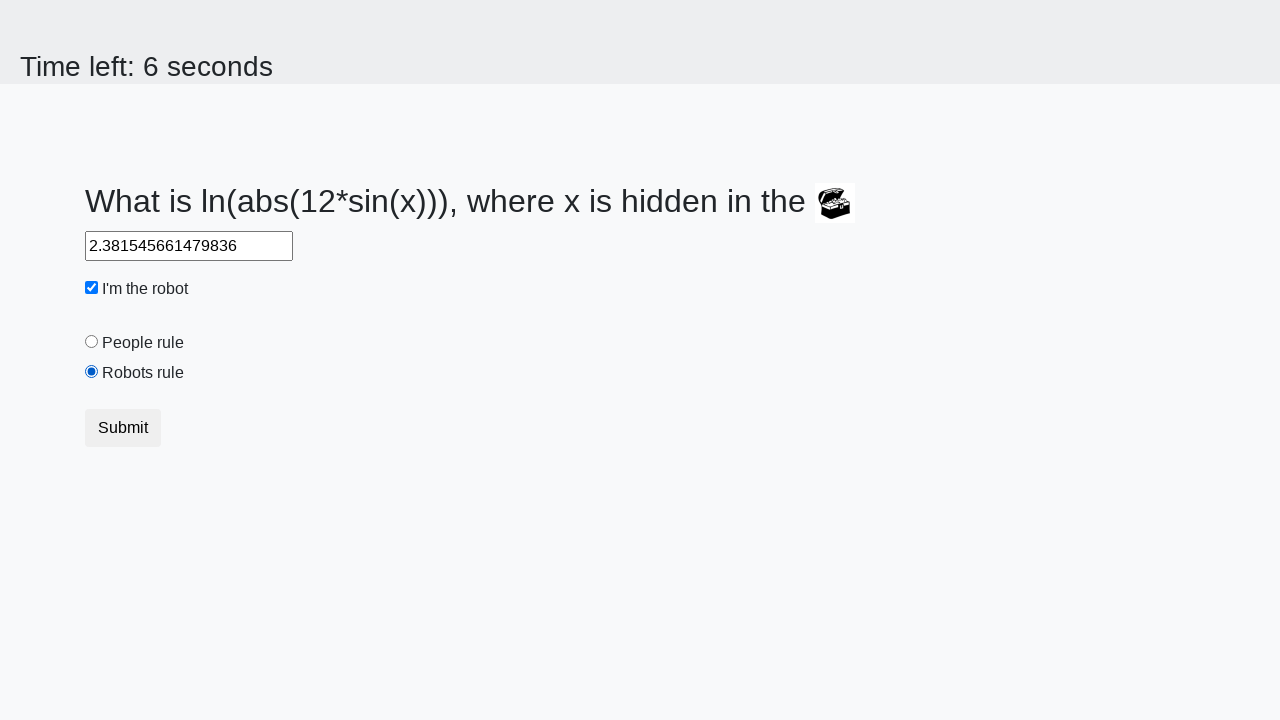

Clicked submit button to submit the form at (123, 428) on button.btn
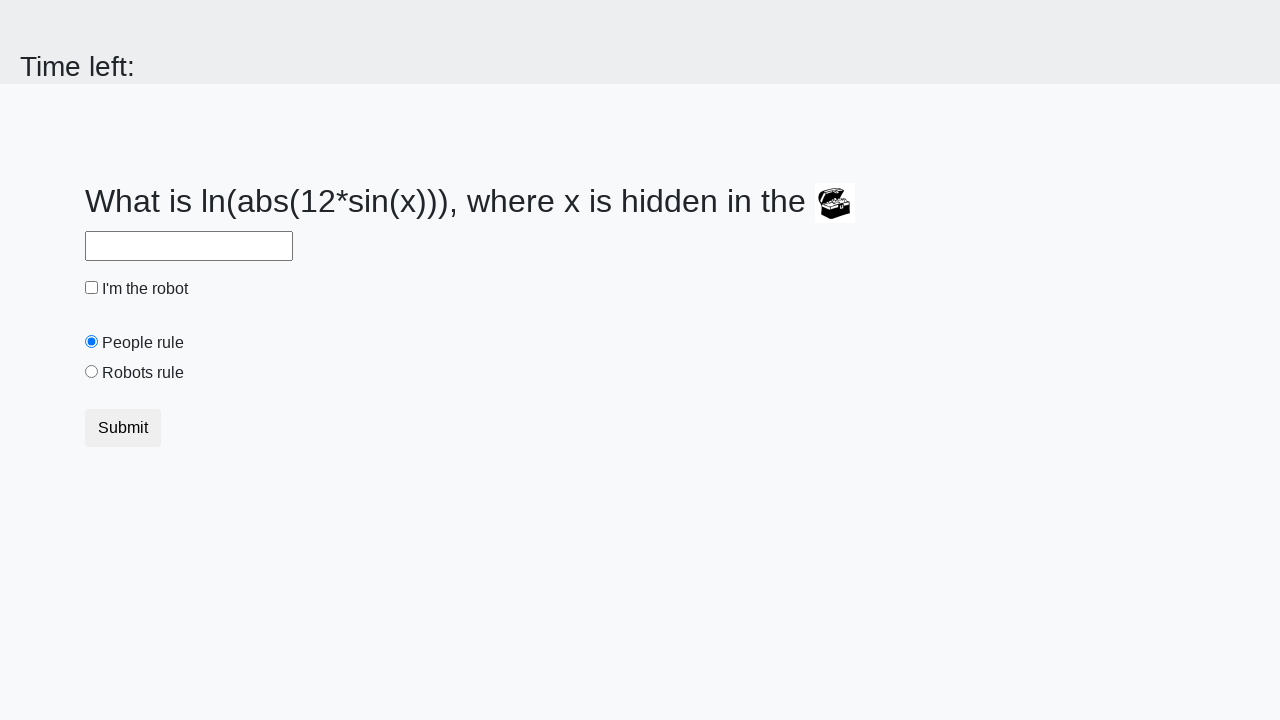

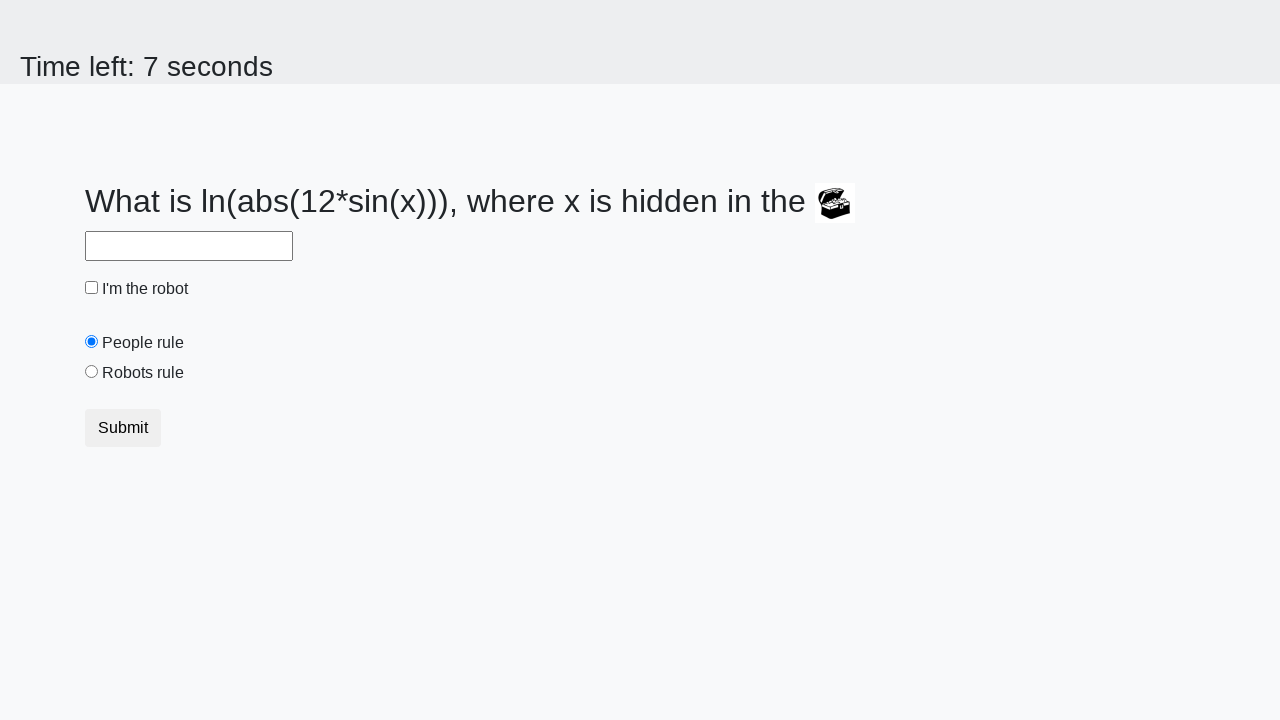